Tests opting out of A/B tests by adding an opt-out cookie before navigating to the A/B test page, then verifying the test is disabled.

Starting URL: http://the-internet.herokuapp.com

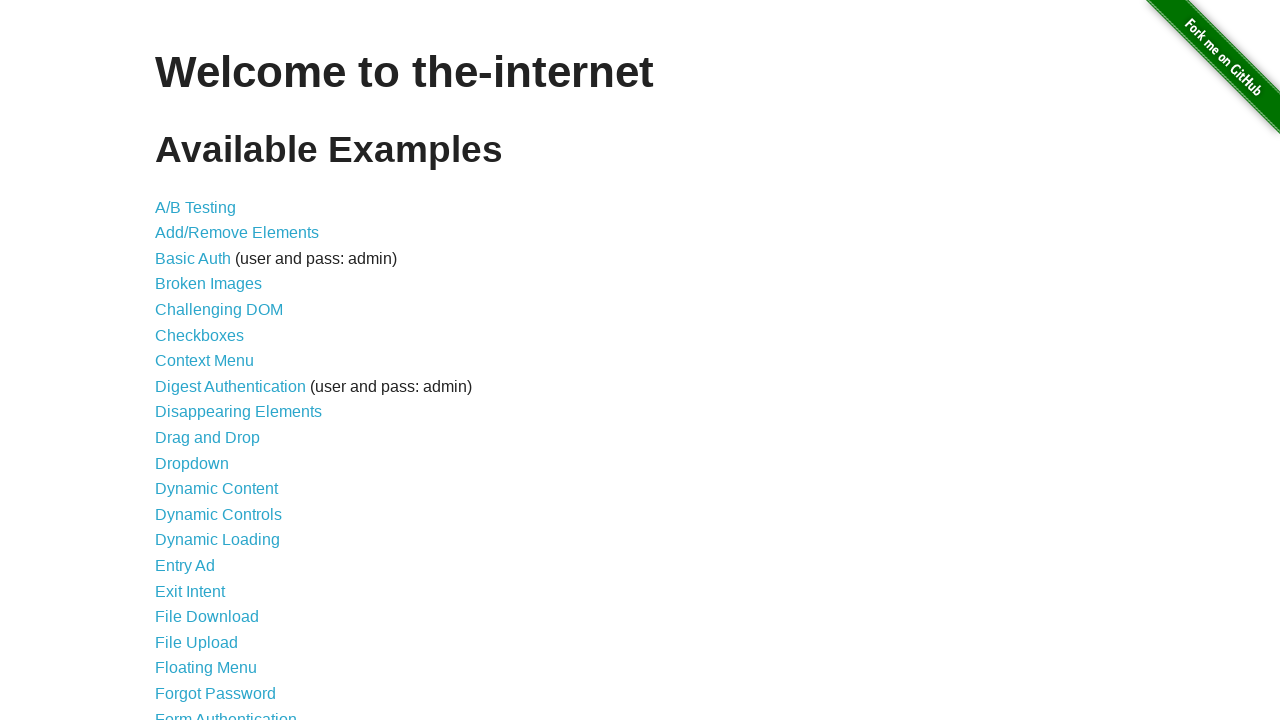

Added optimizelyOptOut cookie to opt out of A/B tests
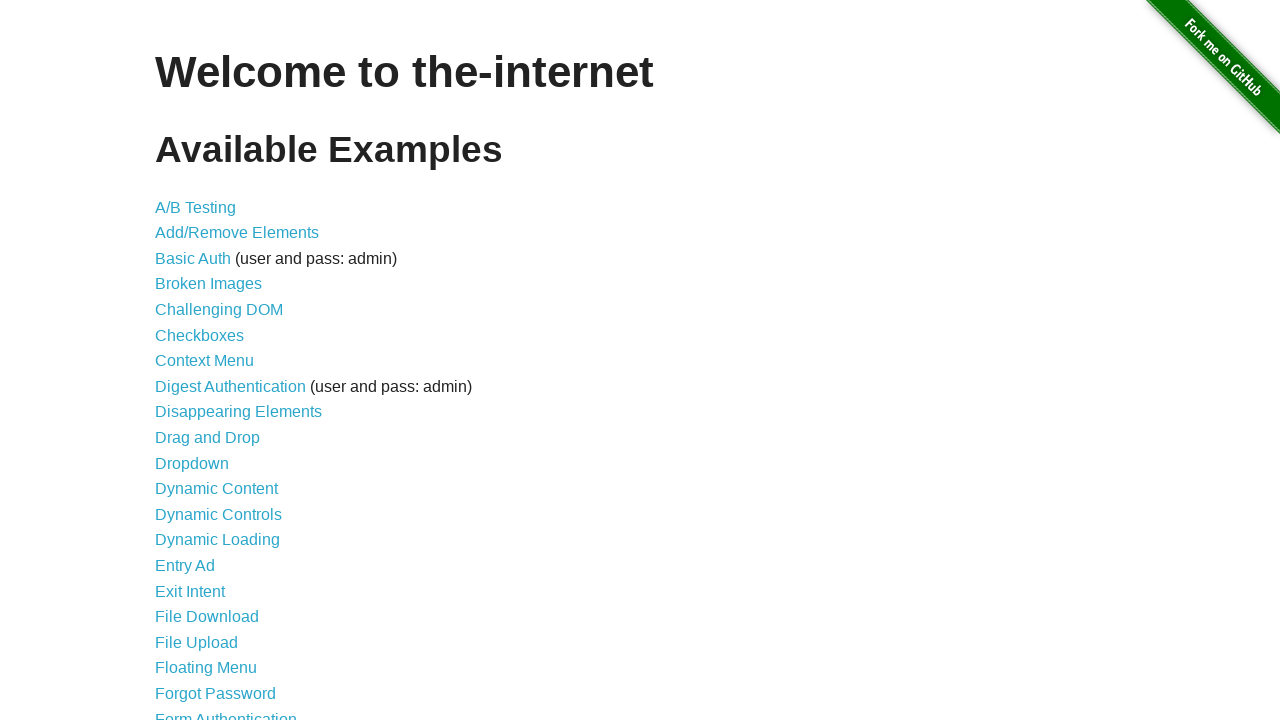

Navigated to A/B test page
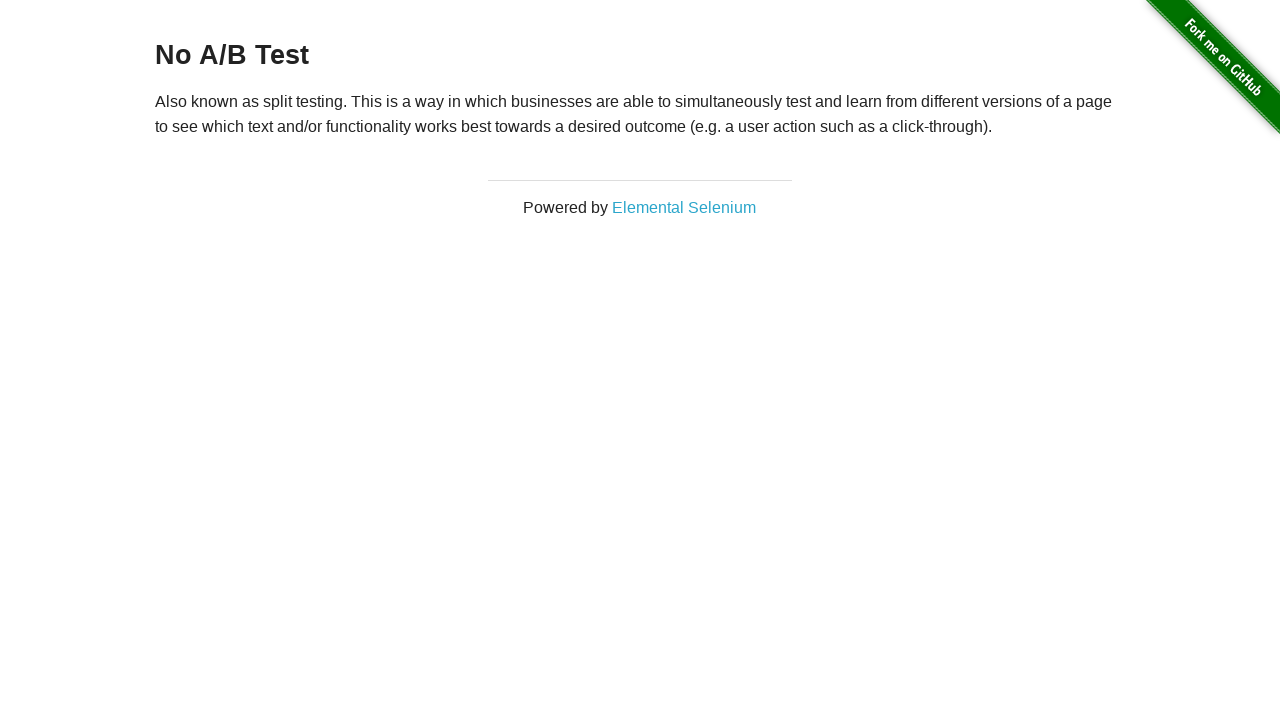

Waited for h3 heading to load
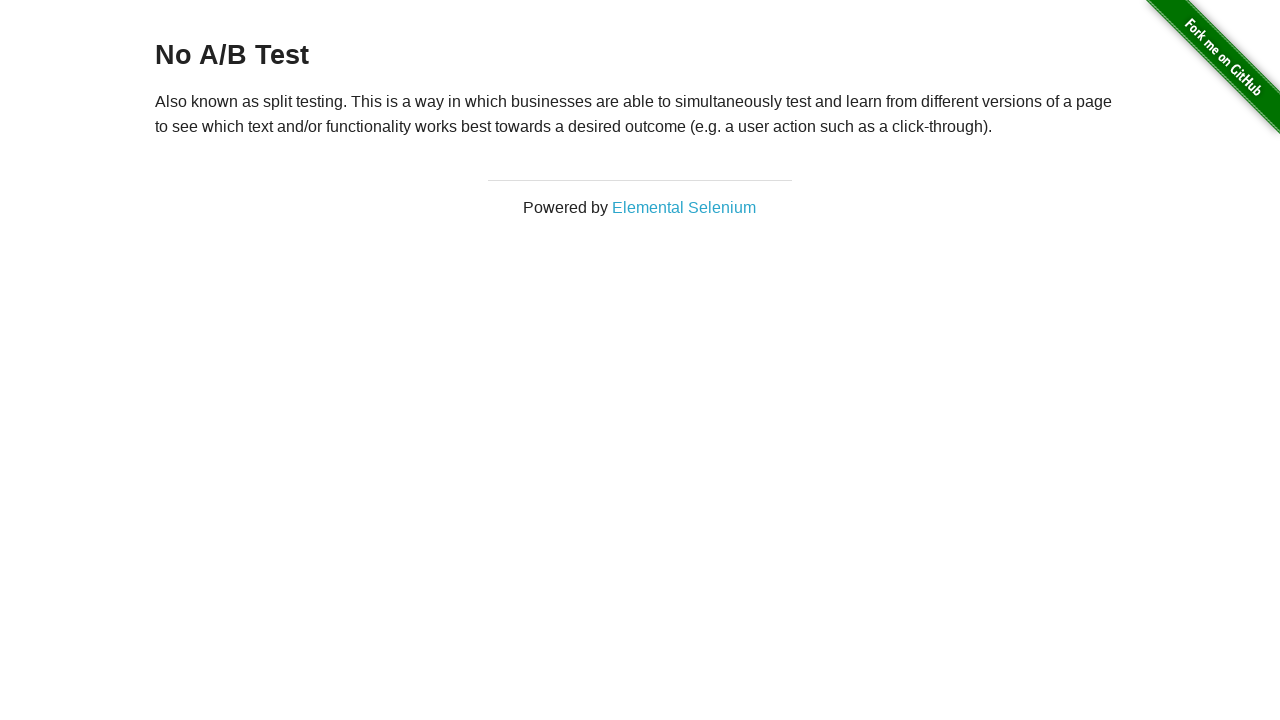

Retrieved h3 heading text content
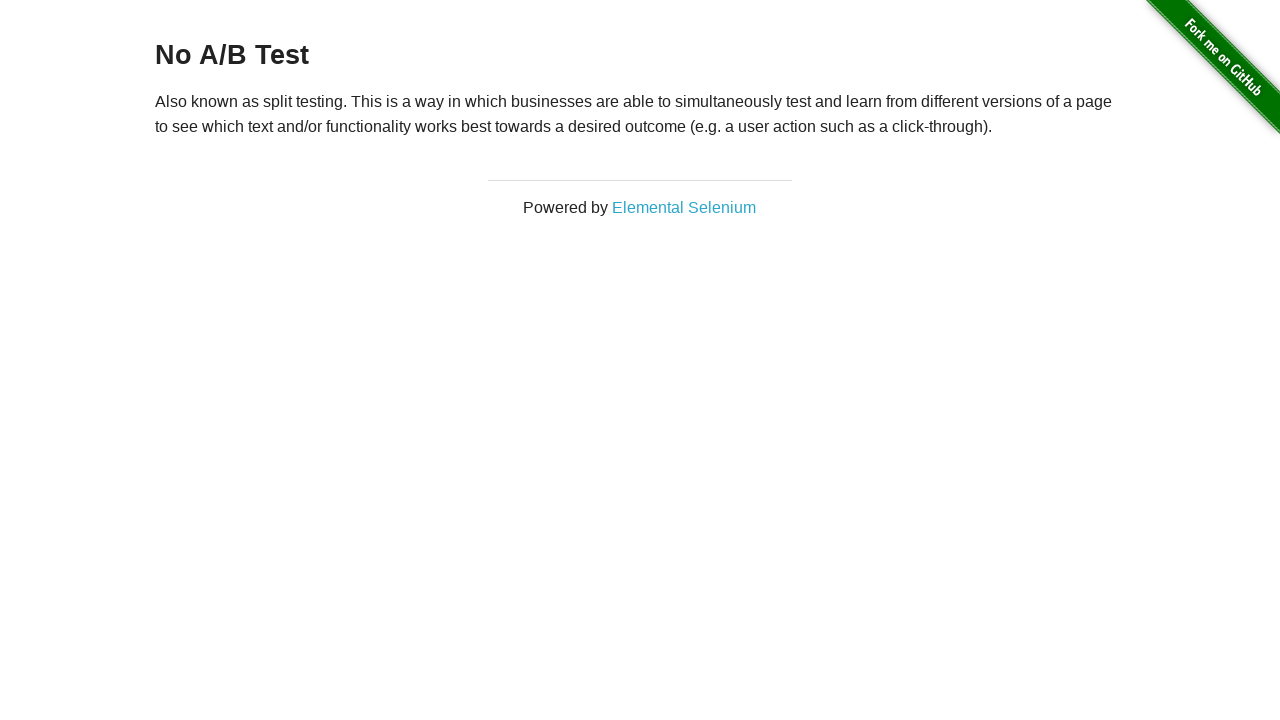

Verified heading text starts with 'No A/B Test' - opt-out successful
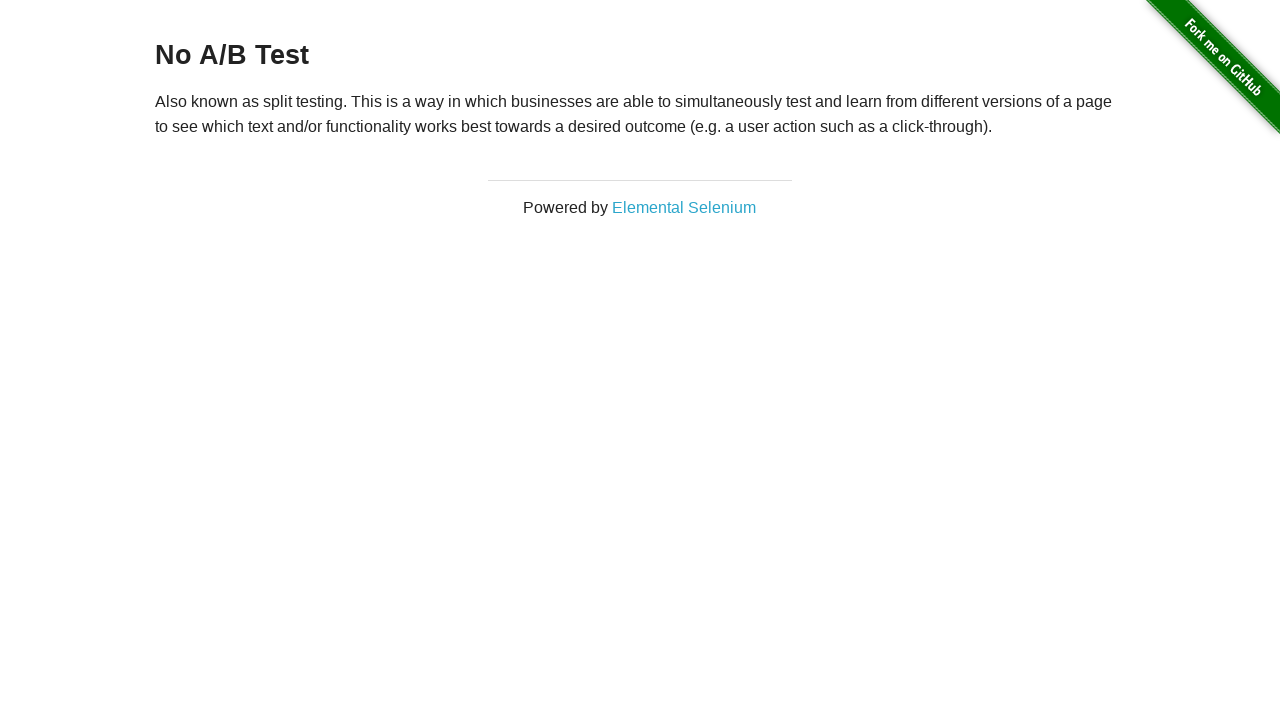

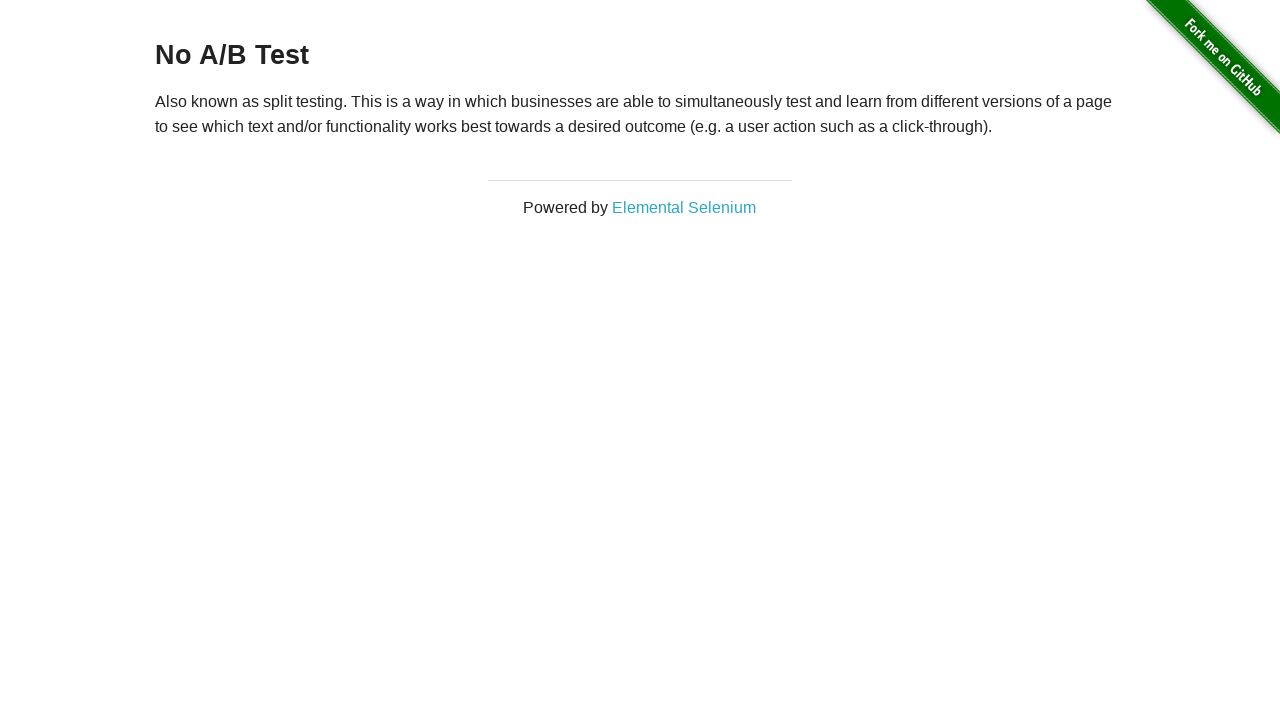